Tests passenger selection dropdown by opening it and incrementing the adult passenger count four times

Starting URL: https://rahulshettyacademy.com/dropdownsPractise/

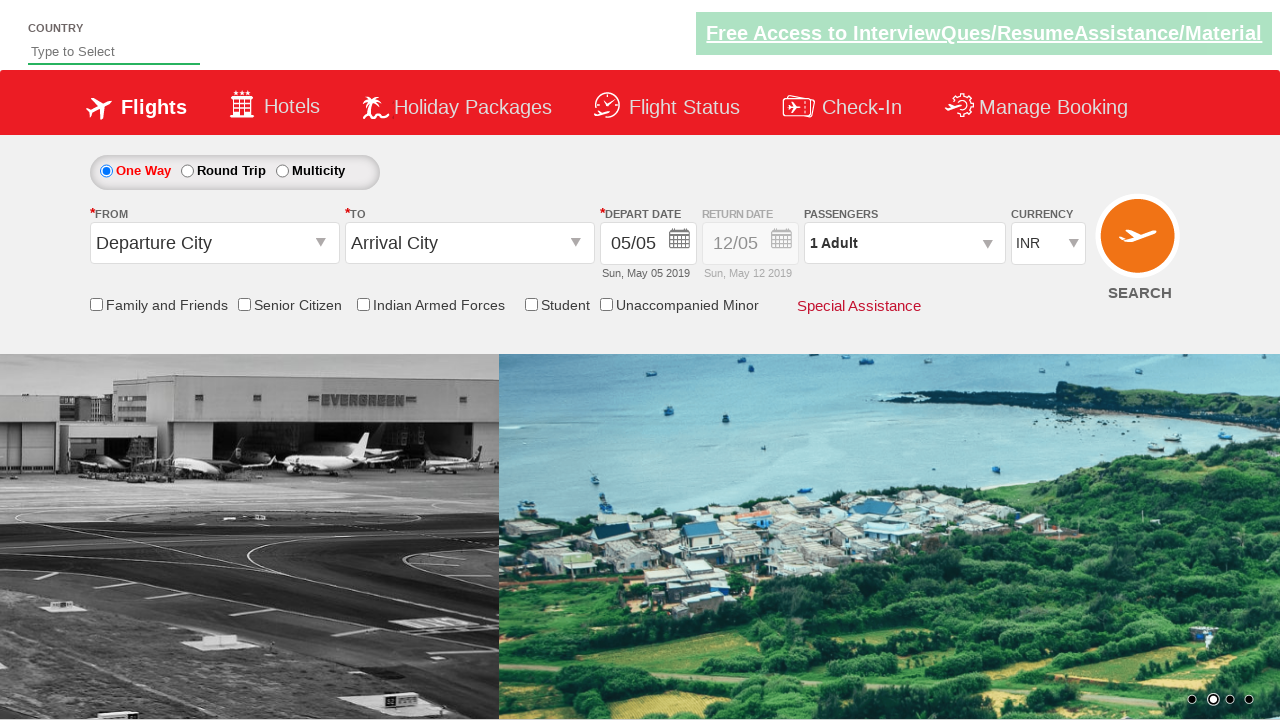

Clicked passenger info dropdown to open it at (904, 243) on #divpaxinfo
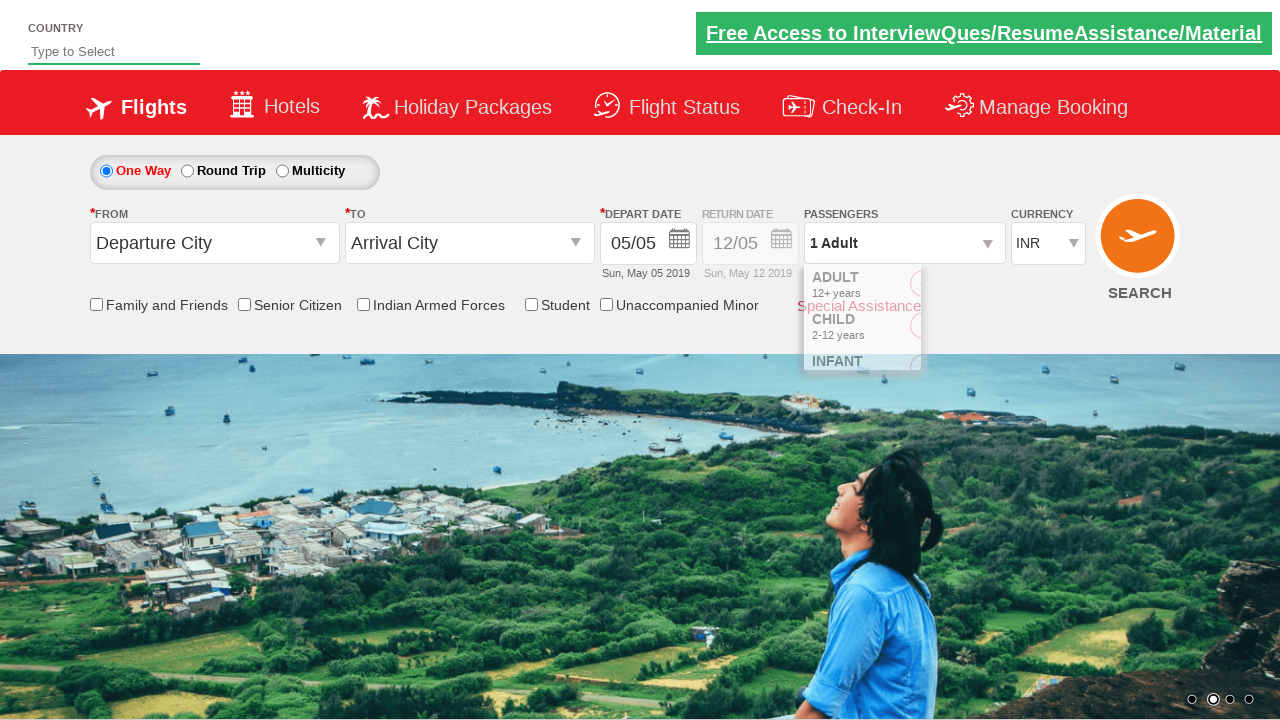

Waited for dropdown to be ready
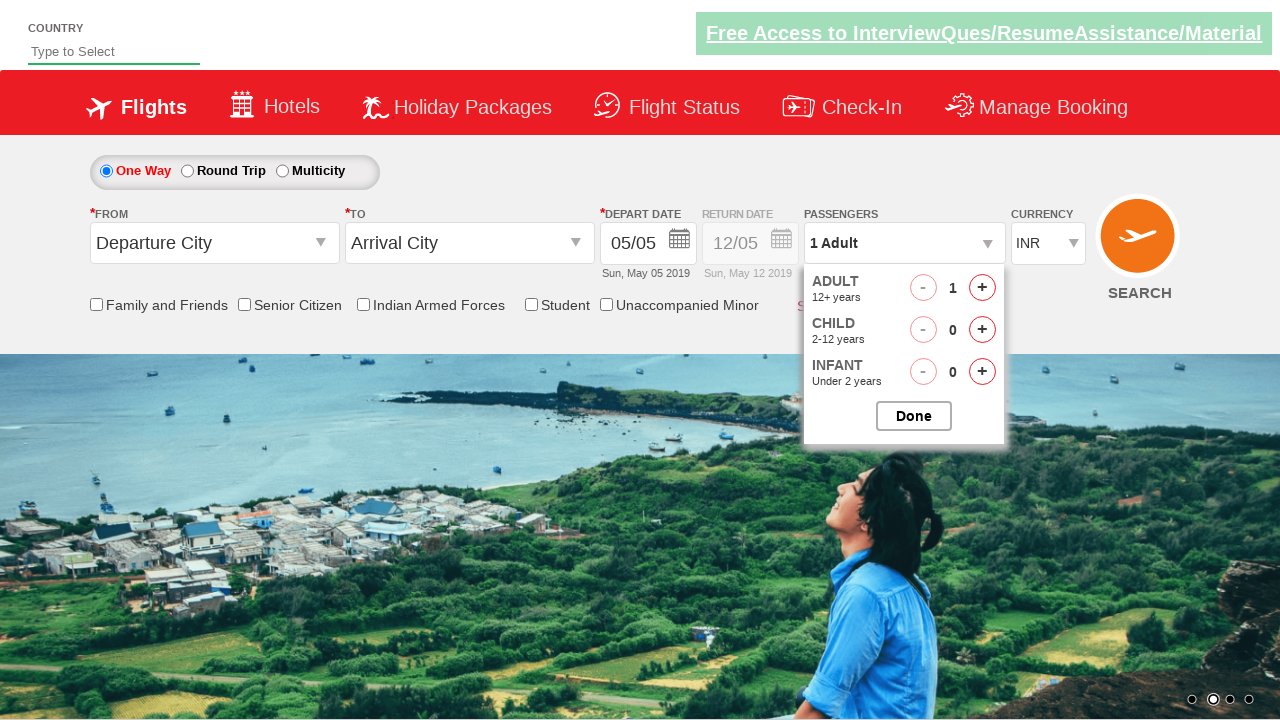

Incremented adult passenger count (iteration 1/4) at (982, 288) on #hrefIncAdt
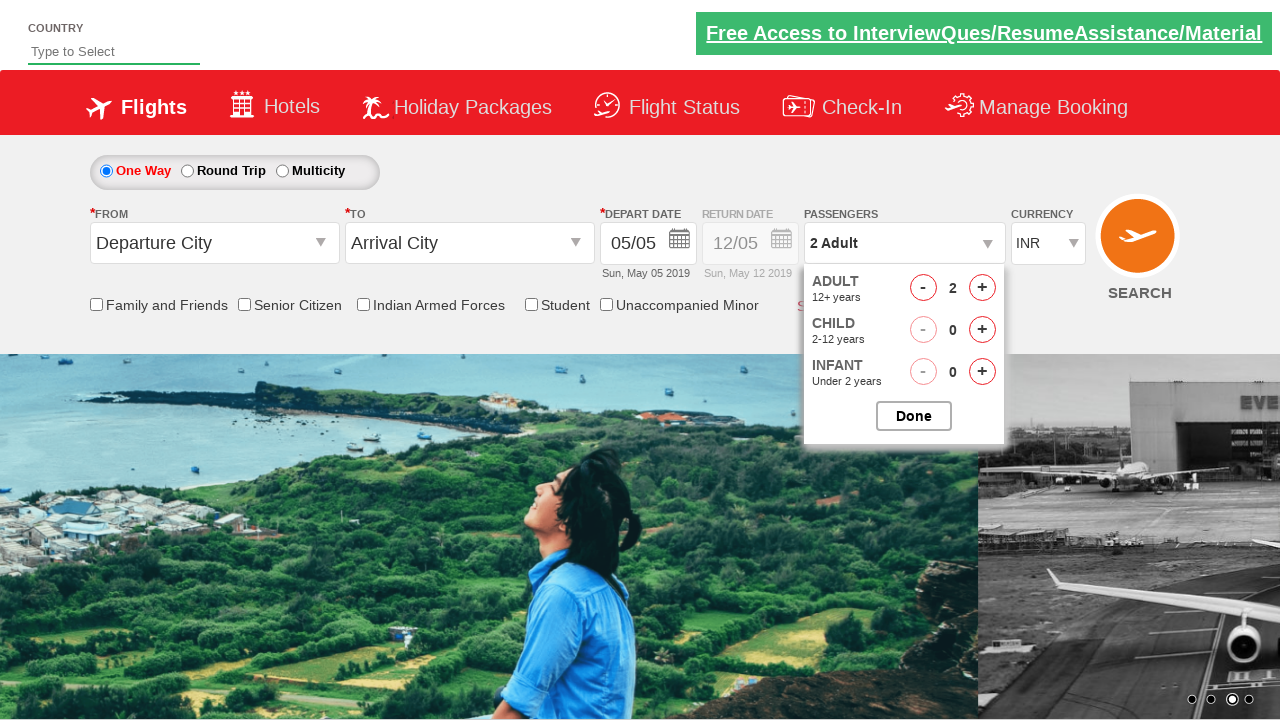

Incremented adult passenger count (iteration 2/4) at (982, 288) on #hrefIncAdt
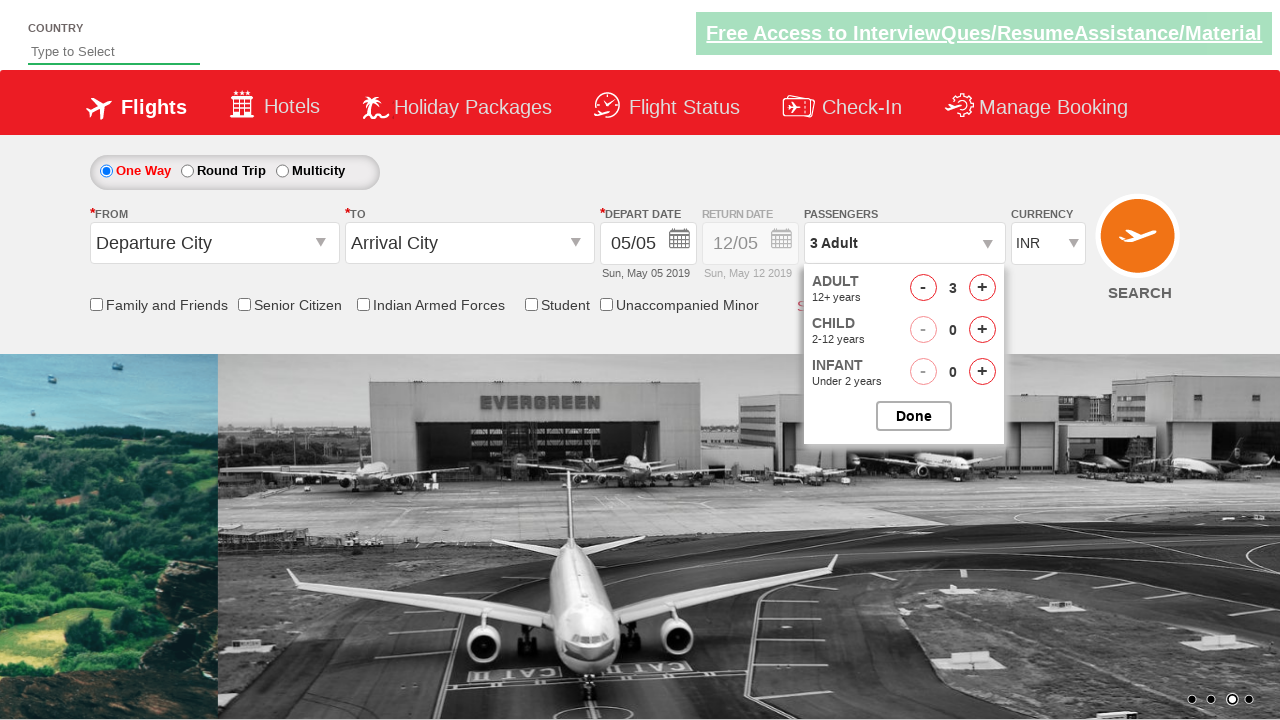

Incremented adult passenger count (iteration 3/4) at (982, 288) on #hrefIncAdt
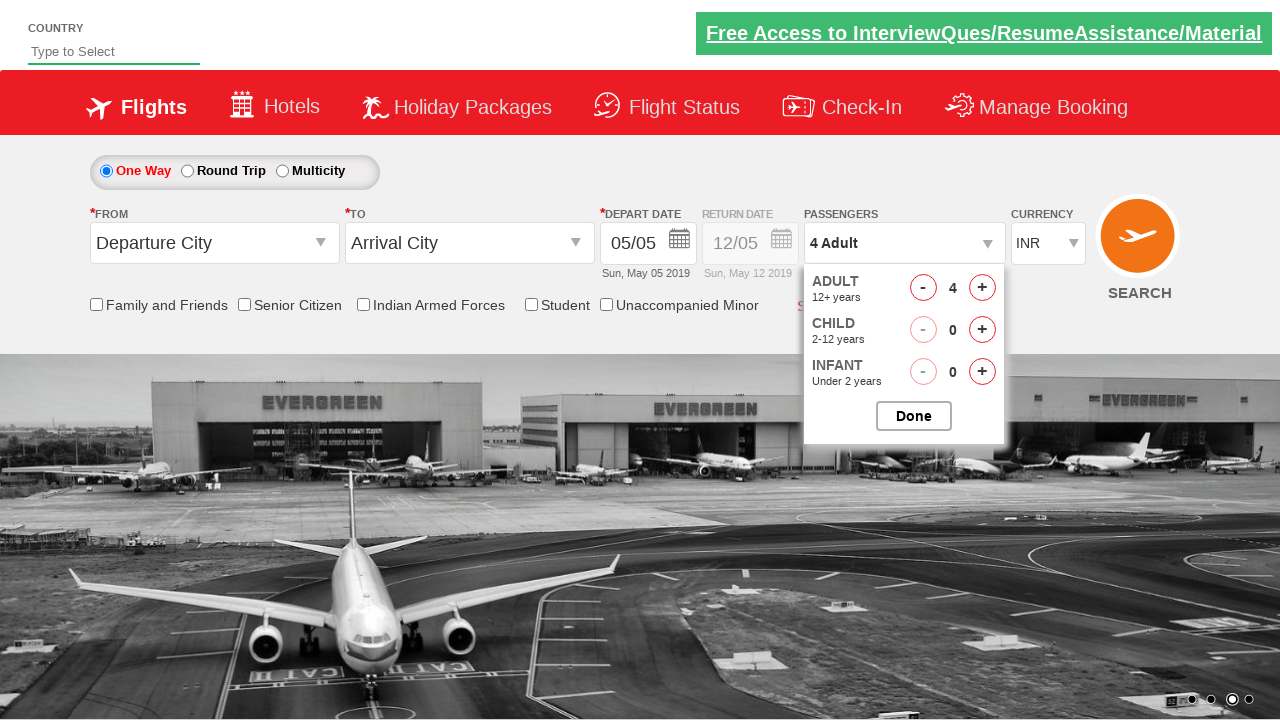

Incremented adult passenger count (iteration 4/4) at (982, 288) on #hrefIncAdt
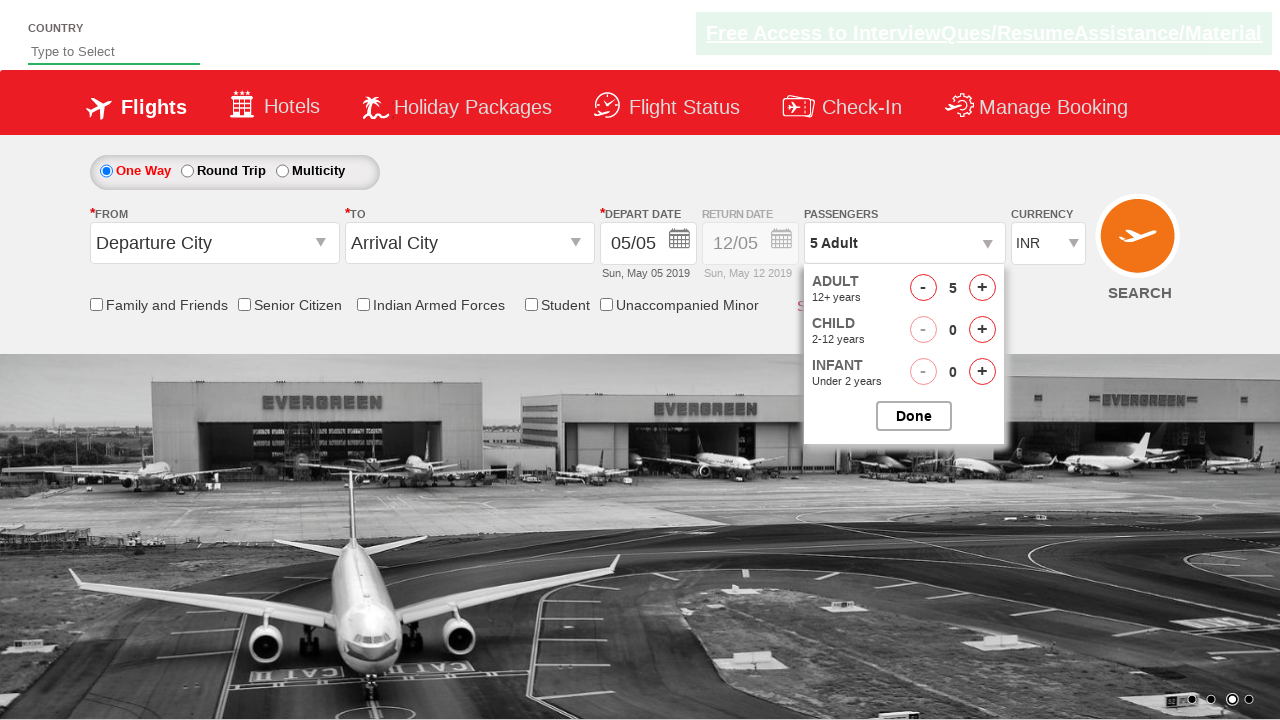

Closed the passenger selection dropdown at (914, 416) on #btnclosepaxoption
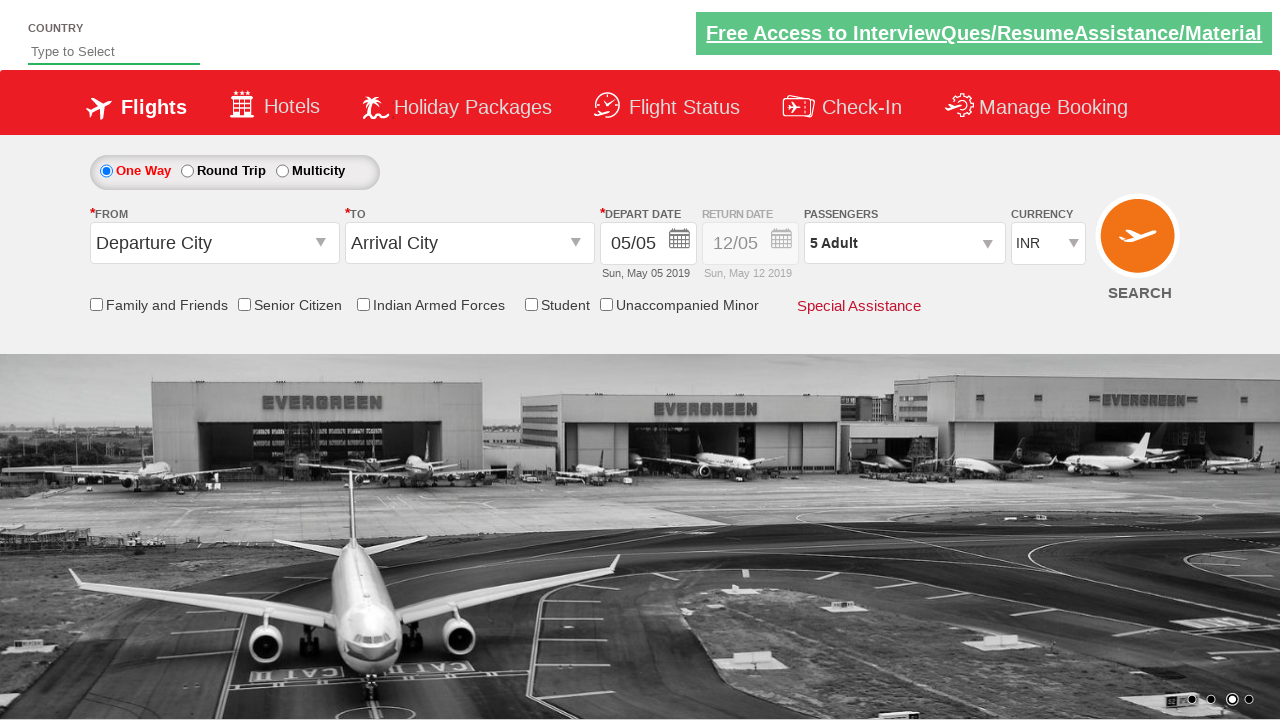

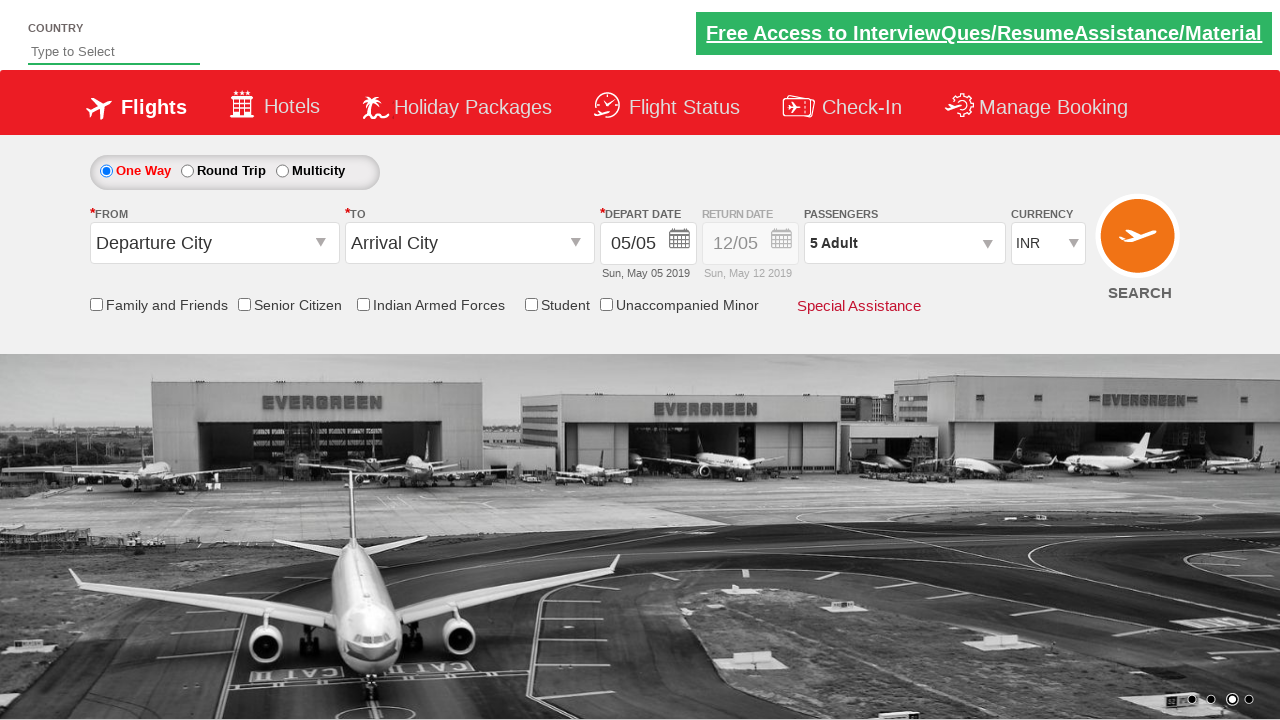